Tests iframe interaction by scrolling down, hovering over a product row element inside an iframe, and filling a filter textbox within the iframe

Starting URL: https://commitquality.com/practice-iframe

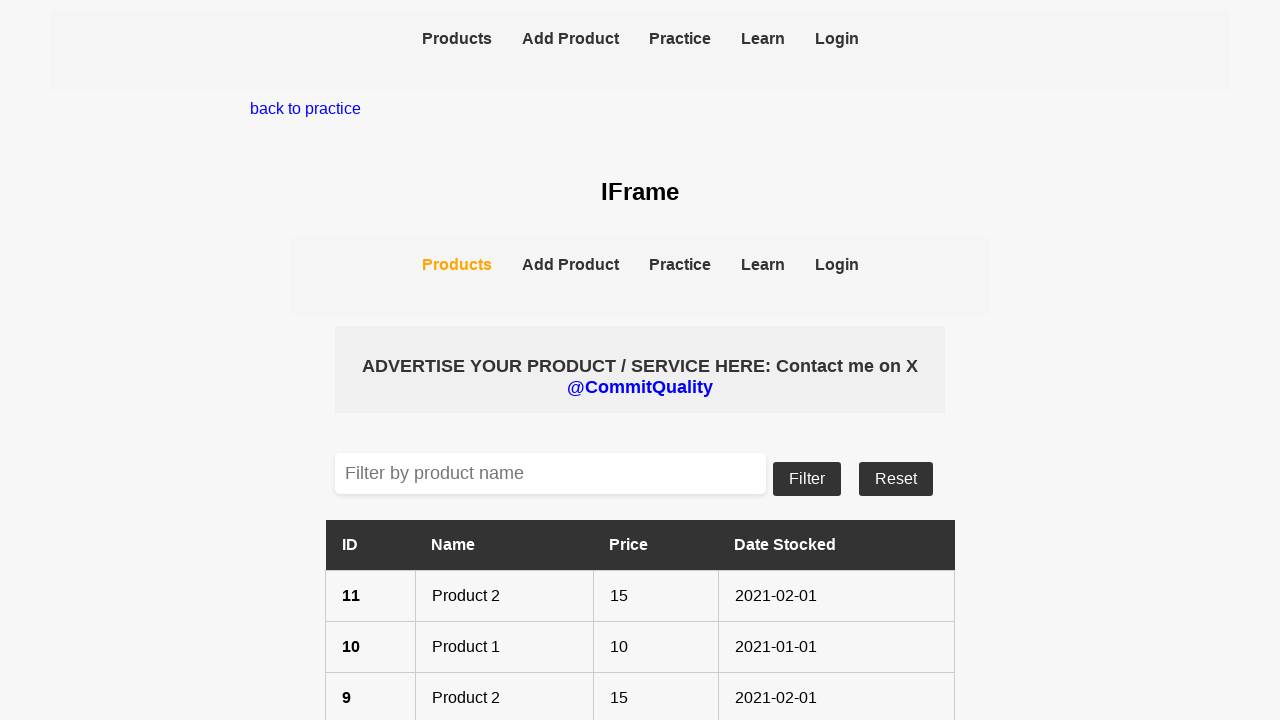

Pressed PageDown to scroll down the page
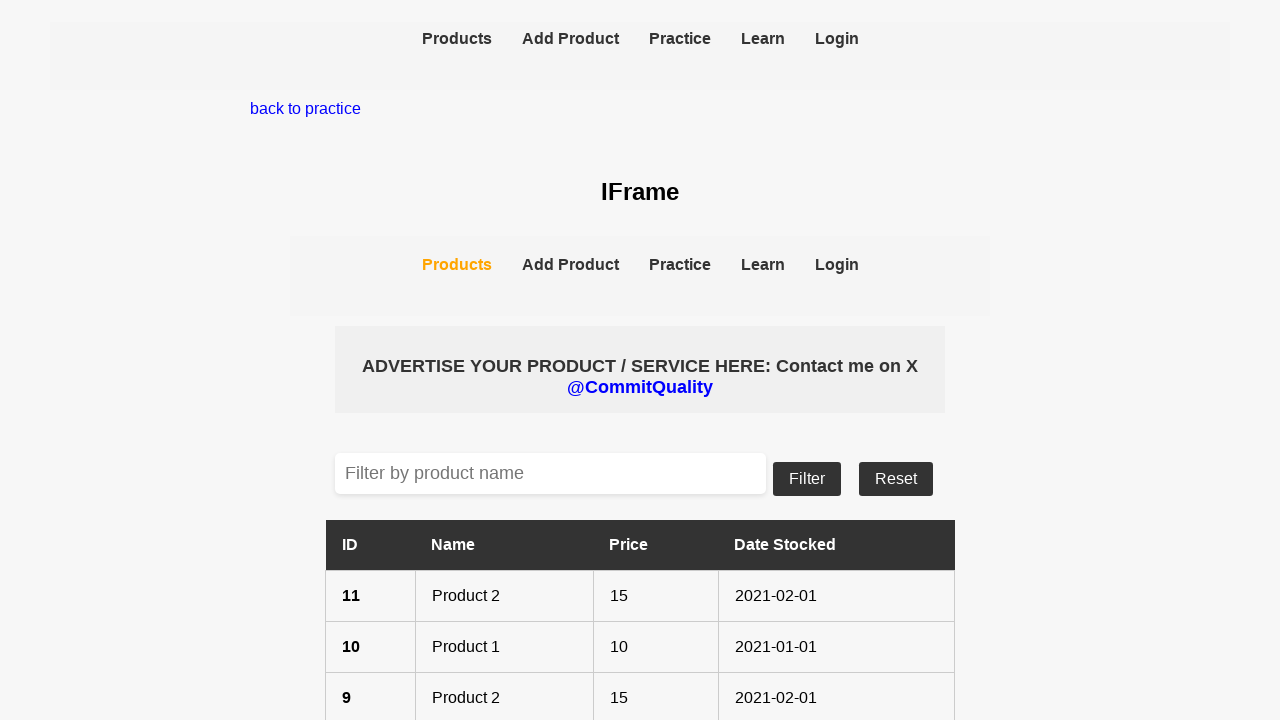

Hovered over product row 10 inside the iframe at (640, 481) on xpath=//iframe[@data-testid='iframe'] >> internal:control=enter-frame >> xpath=/
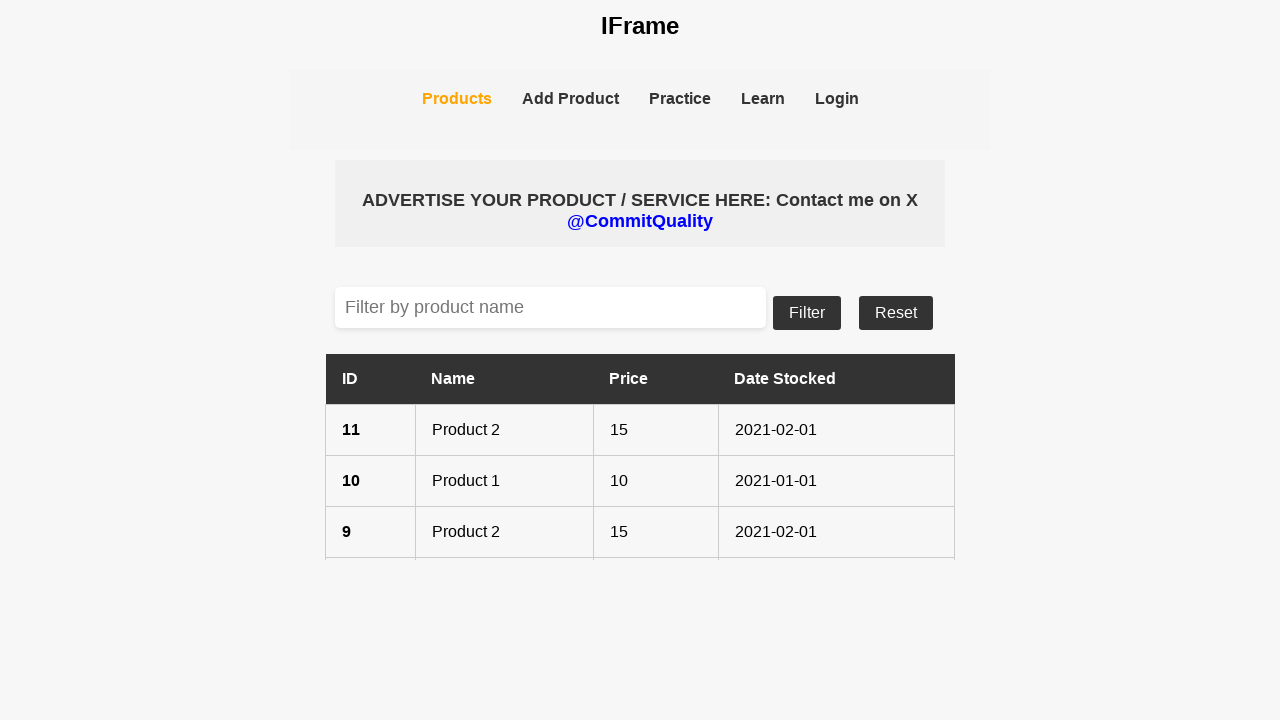

Filled filter textbox with 'test' inside the iframe on xpath=//iframe[@data-testid='iframe'] >> internal:control=enter-frame >> xpath=/
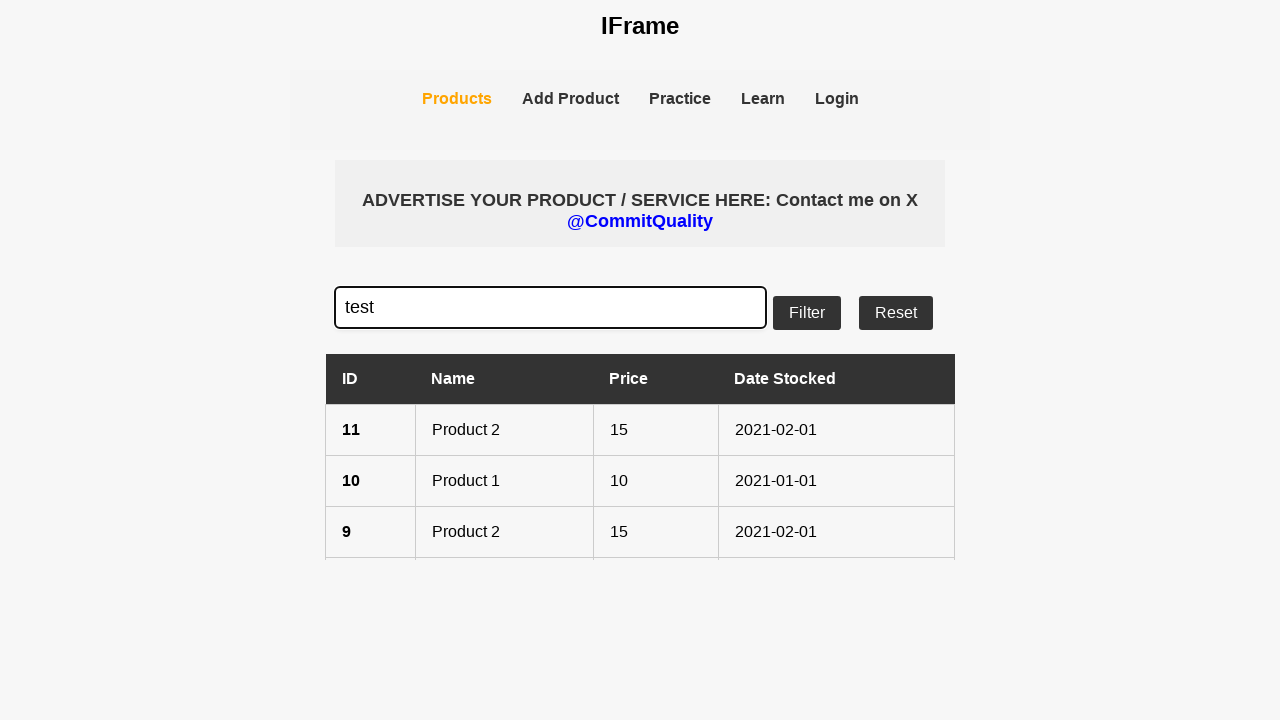

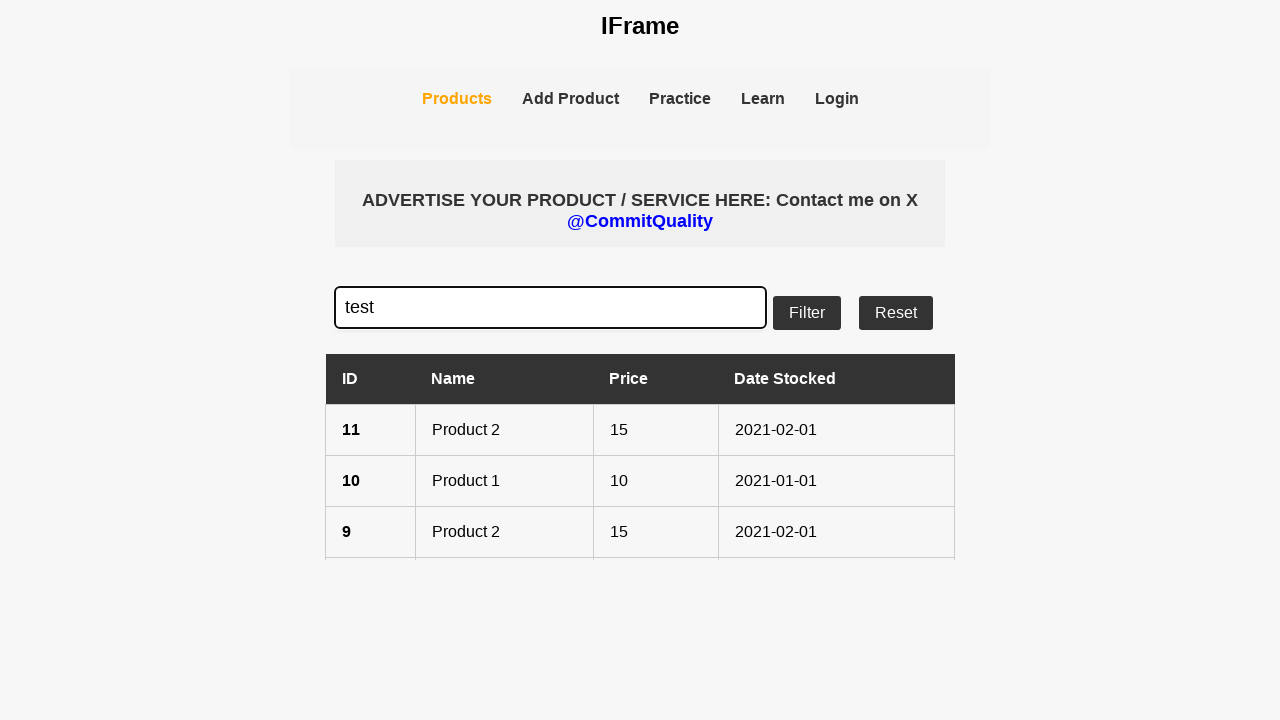